Tests that new todo items are appended to the bottom of the list and the count displays correctly

Starting URL: https://demo.playwright.dev/todomvc

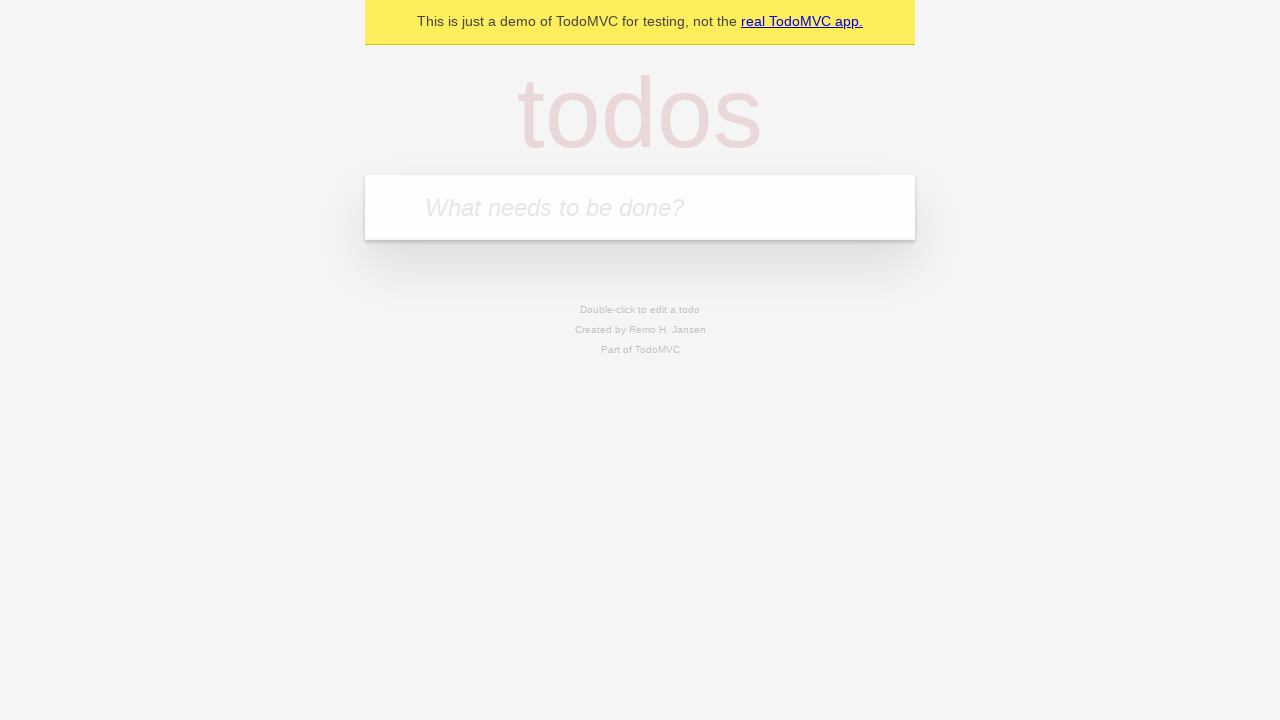

Filled todo input field with 'buy food' on internal:attr=[placeholder="What needs to be done?"i]
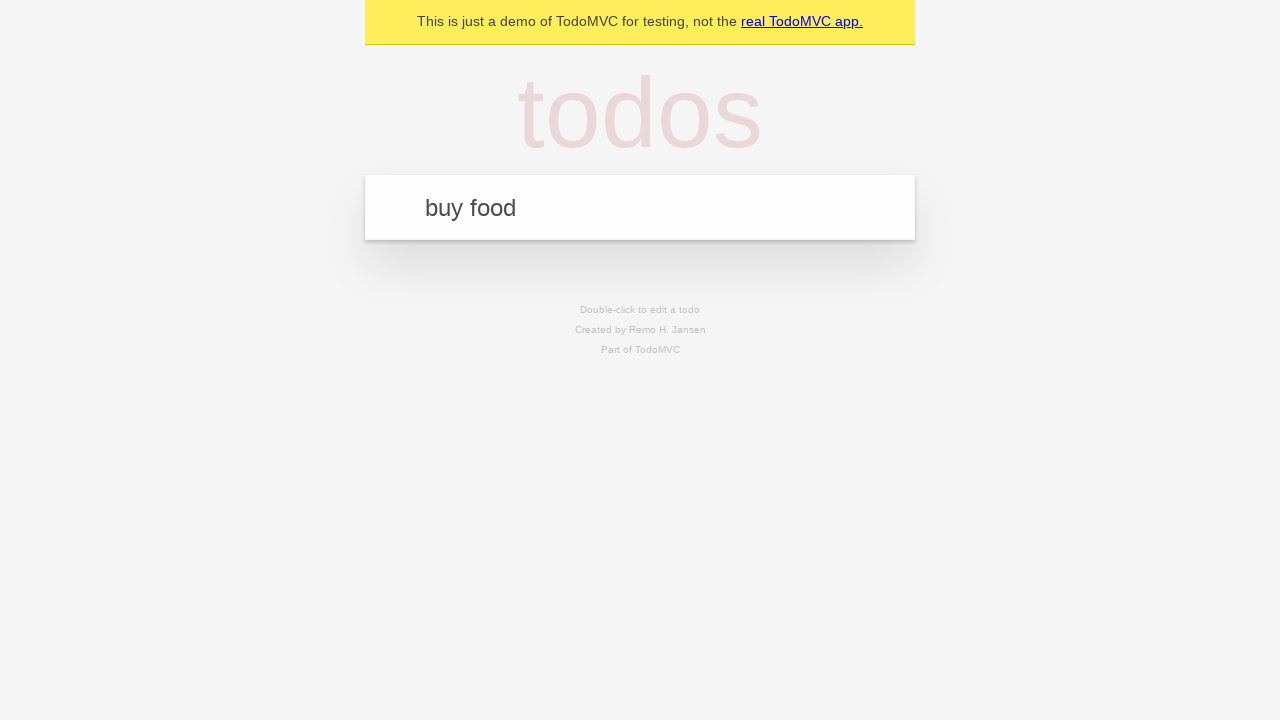

Pressed Enter to add 'buy food' to the todo list on internal:attr=[placeholder="What needs to be done?"i]
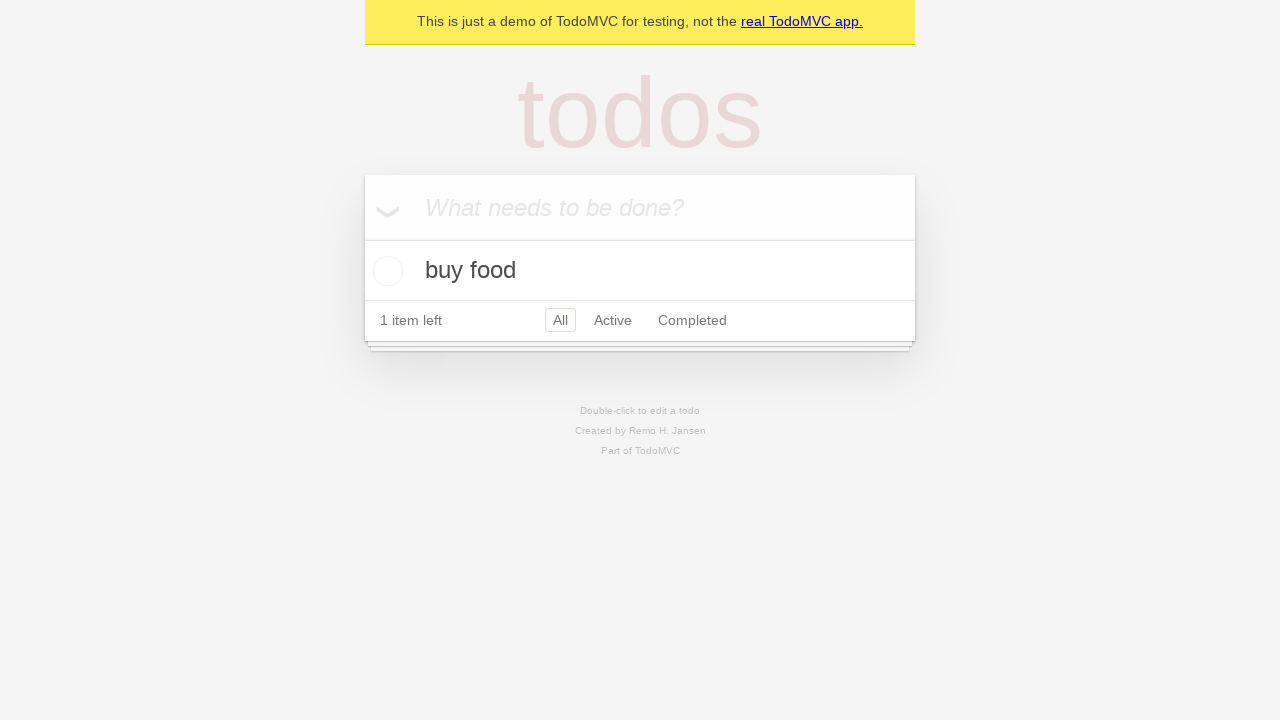

Filled todo input field with 'watch show' on internal:attr=[placeholder="What needs to be done?"i]
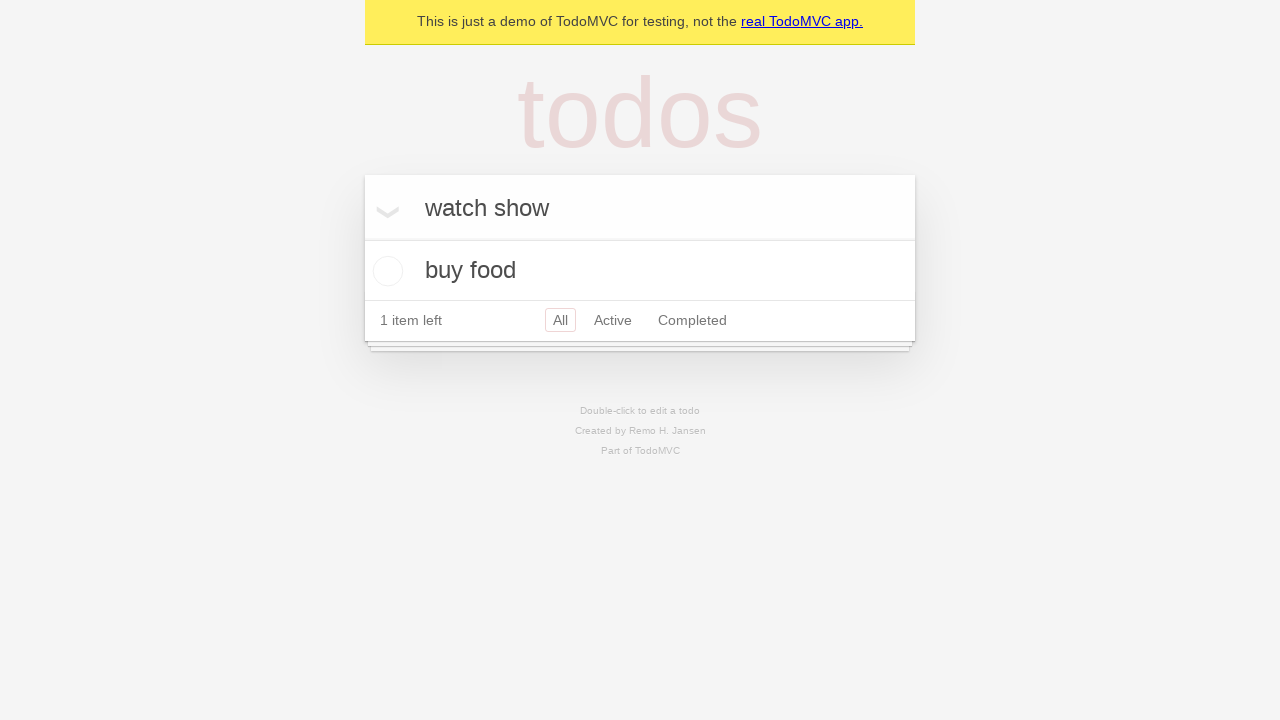

Pressed Enter to add 'watch show' to the todo list on internal:attr=[placeholder="What needs to be done?"i]
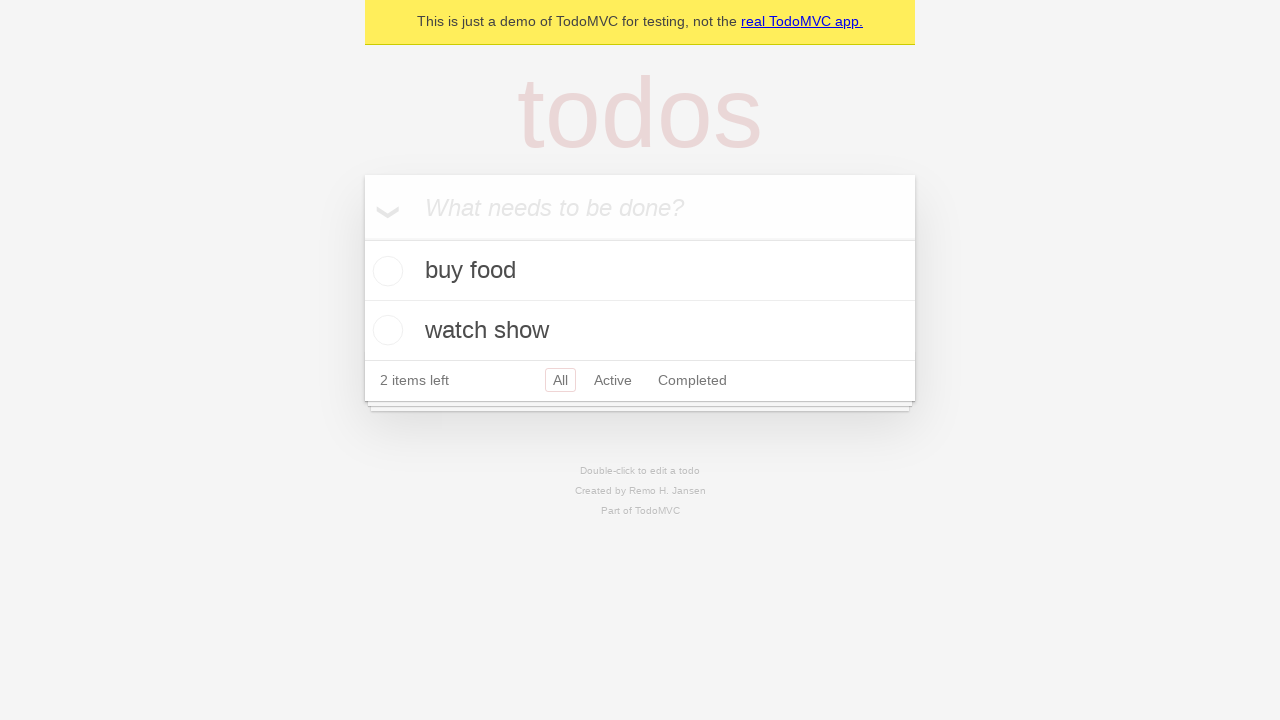

Filled todo input field with 'cook dinner' on internal:attr=[placeholder="What needs to be done?"i]
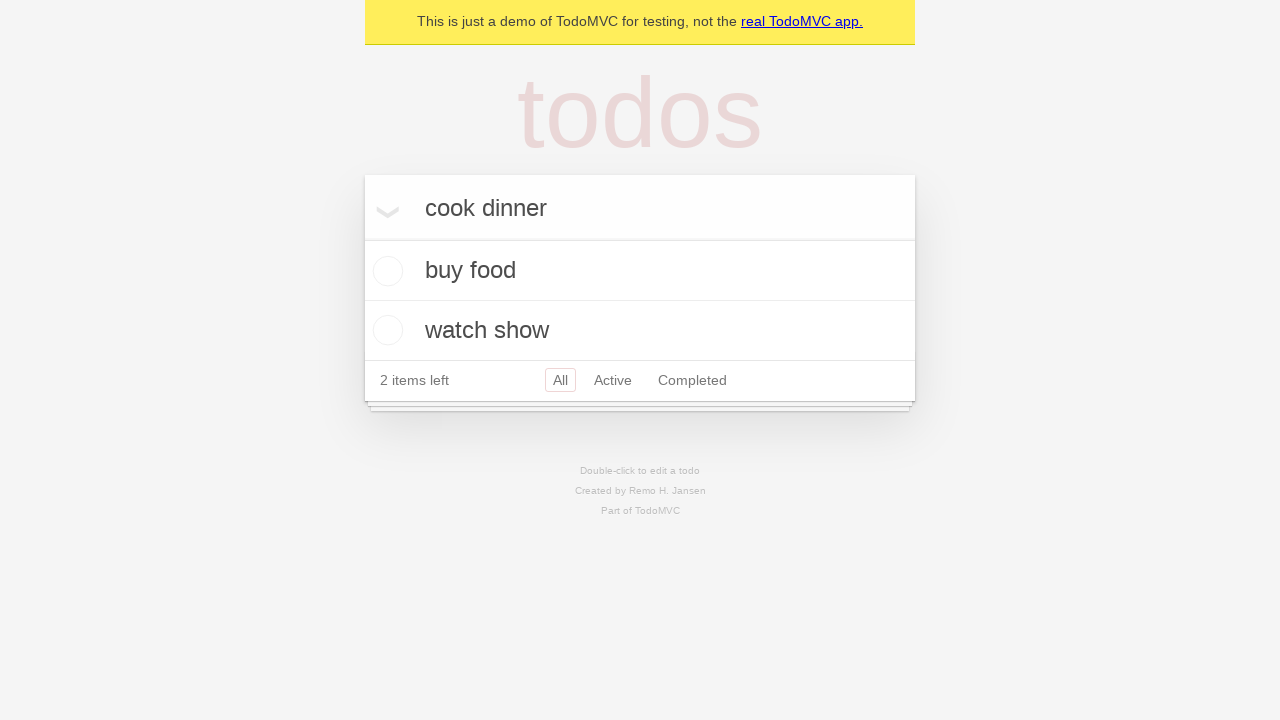

Pressed Enter to add 'cook dinner' to the todo list on internal:attr=[placeholder="What needs to be done?"i]
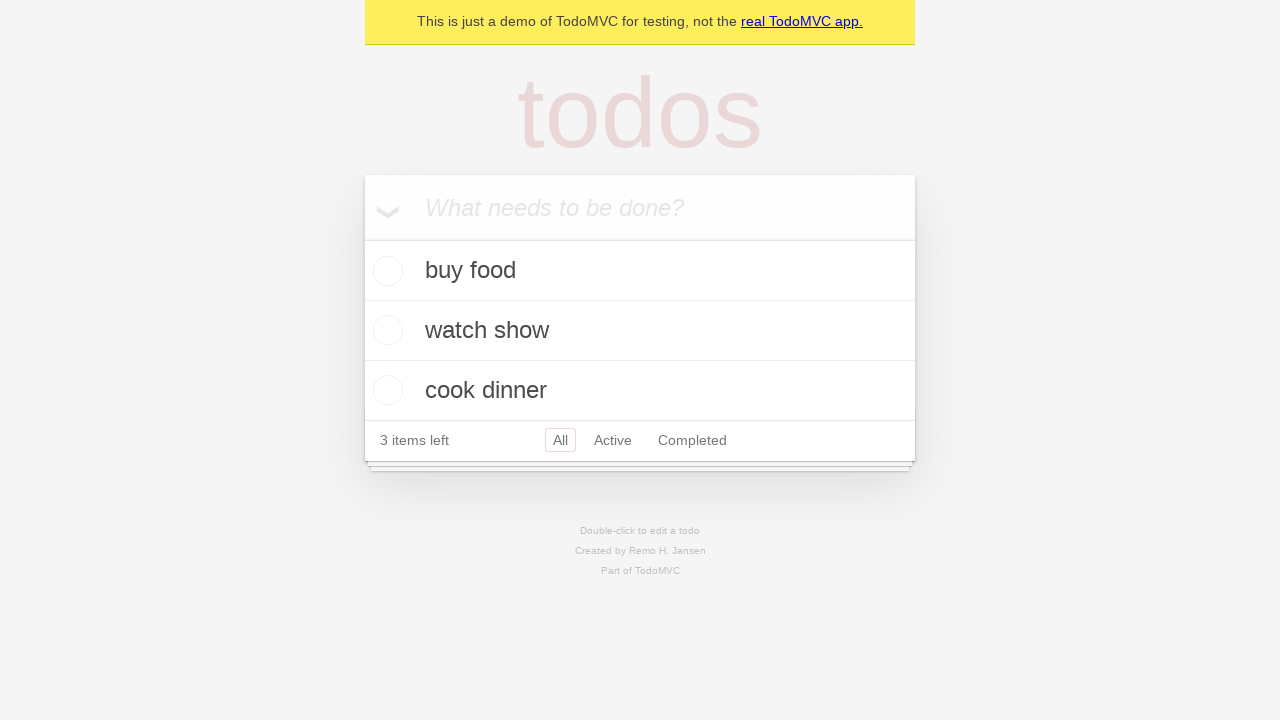

Verified that 3 items are displayed in the todo list
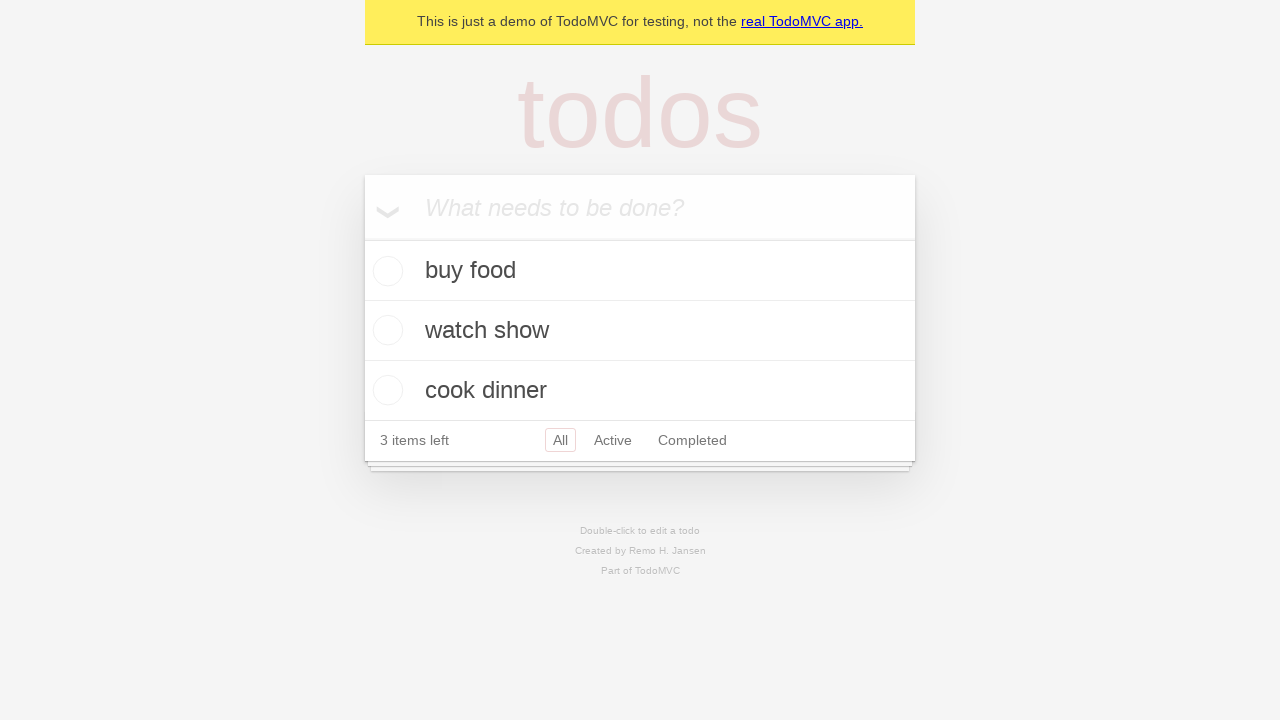

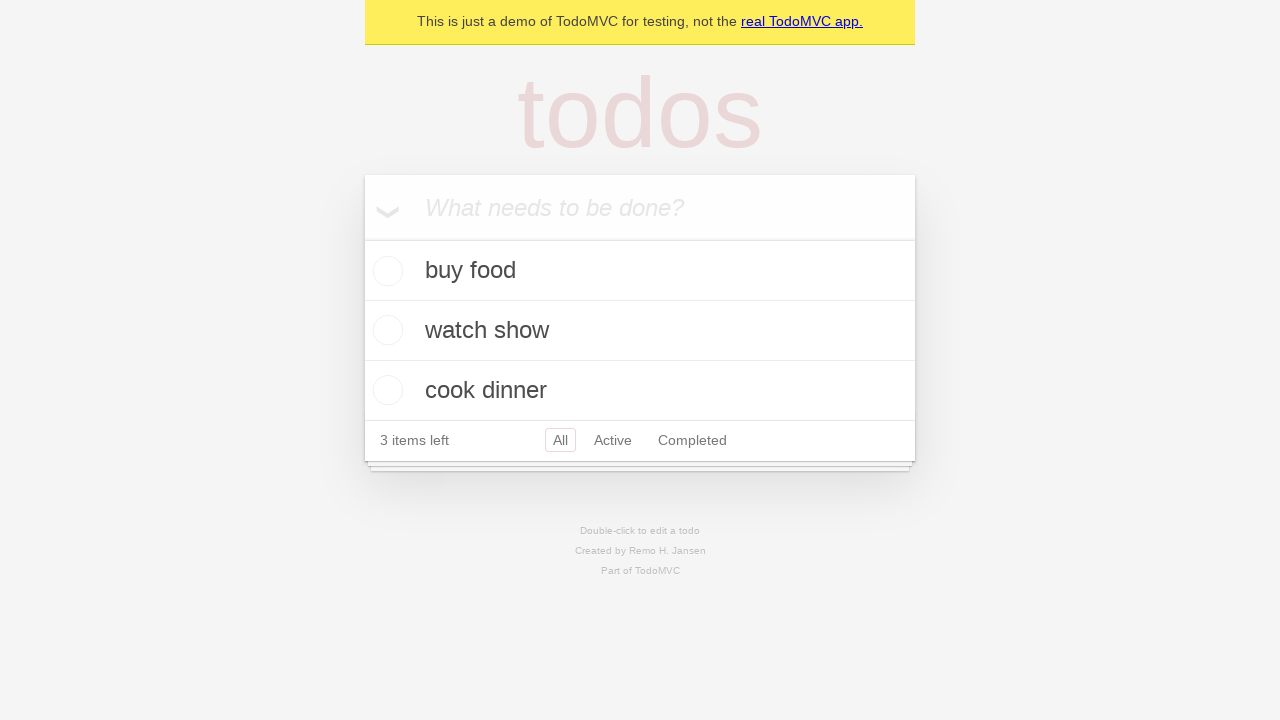